Navigates to Yopmail to check email for a specific user account

Starting URL: https://yopmail.com

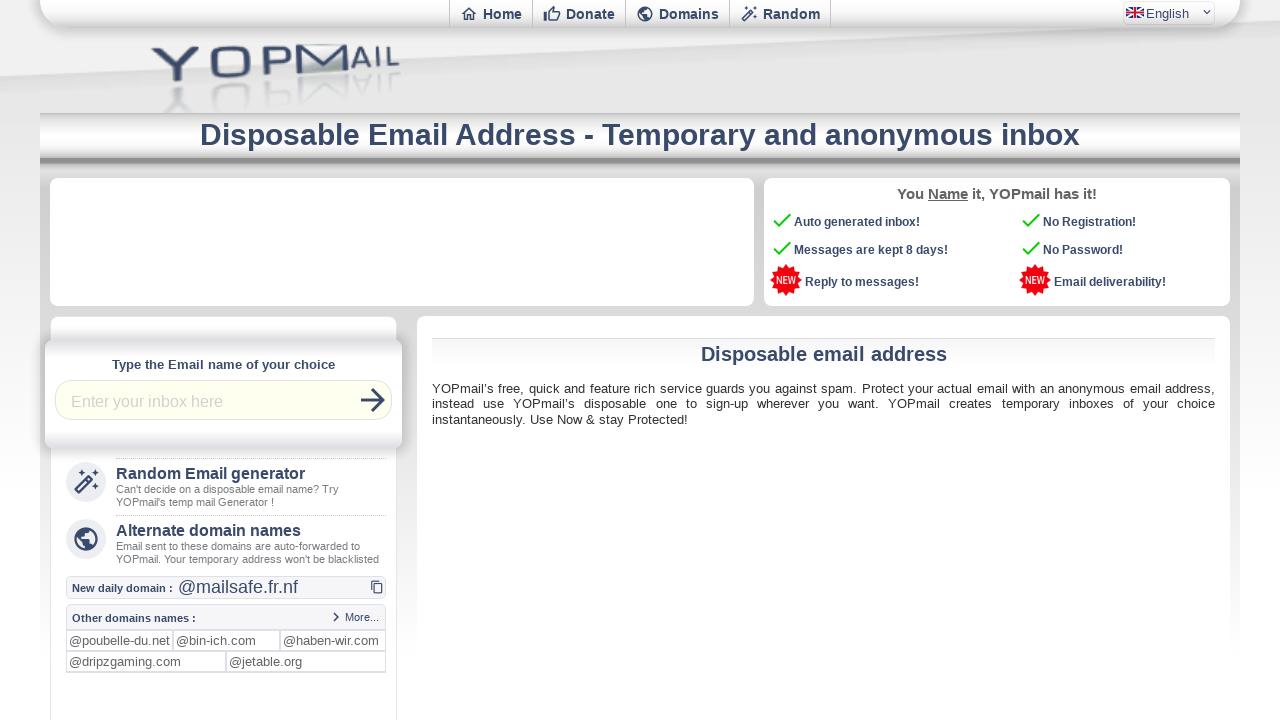

Entered email address 'luciana.luna@yopmail.com' in login field on #login
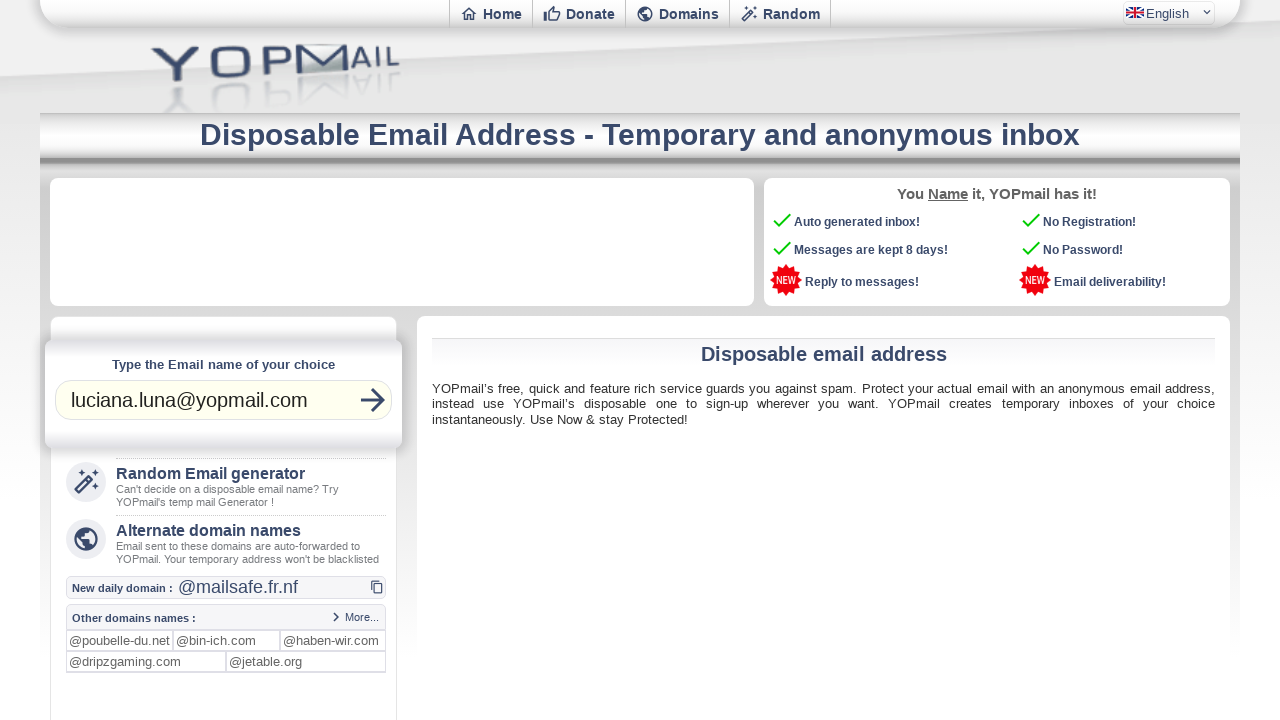

Clicked button to check inbox at (373, 400) on .f36
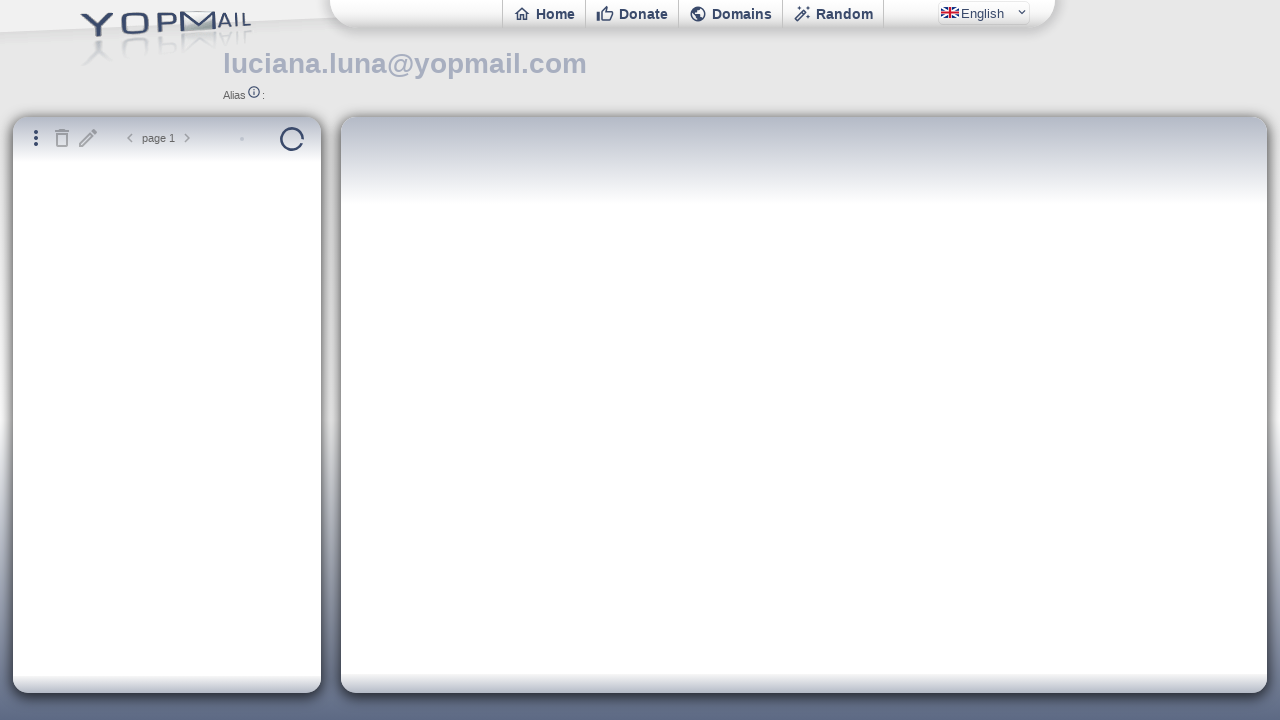

Waited 8 seconds for emails to load
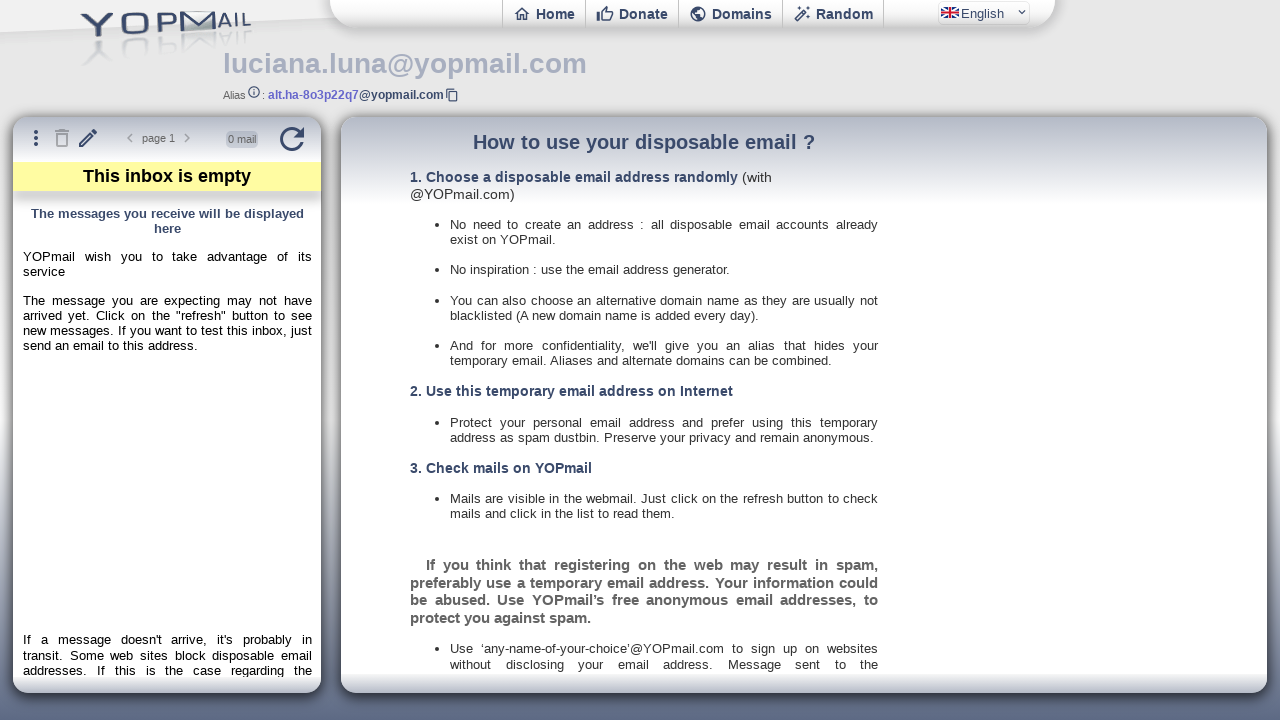

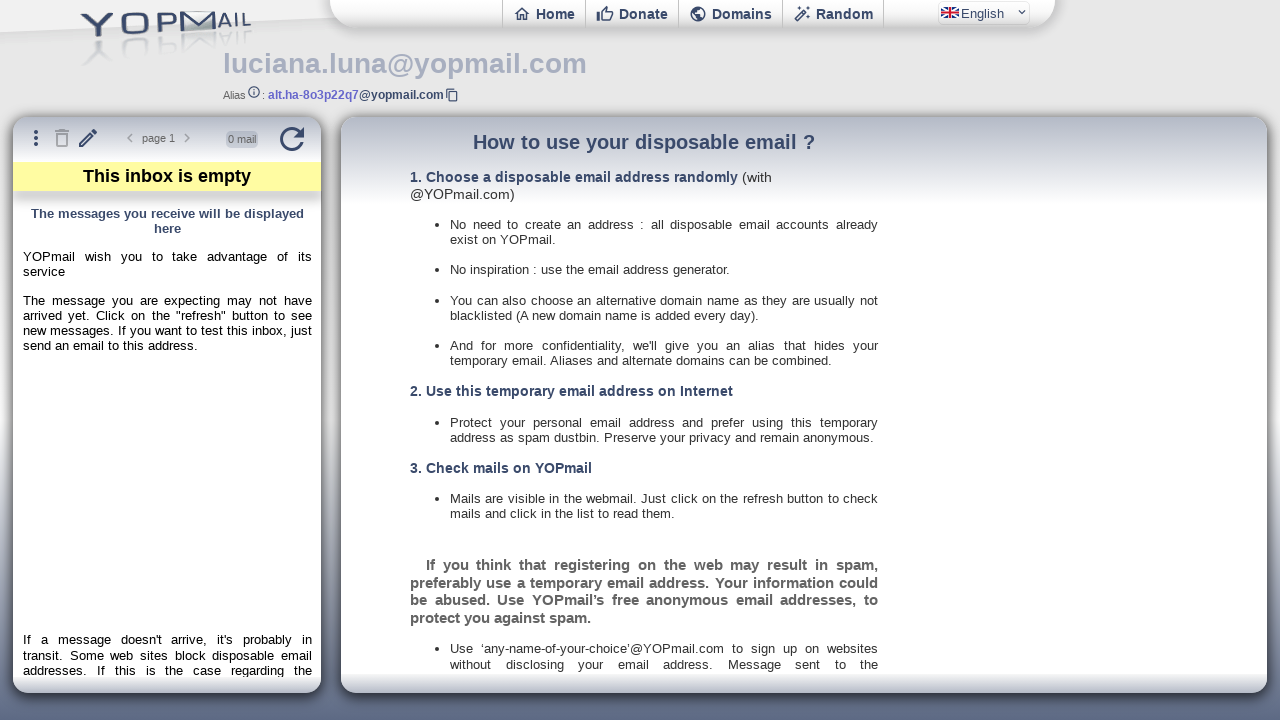